Tests dropdown selection functionality by selecting currency options using different methods (by index, visible text, and value)

Starting URL: https://rahulshettyacademy.com/dropdownsPractise/

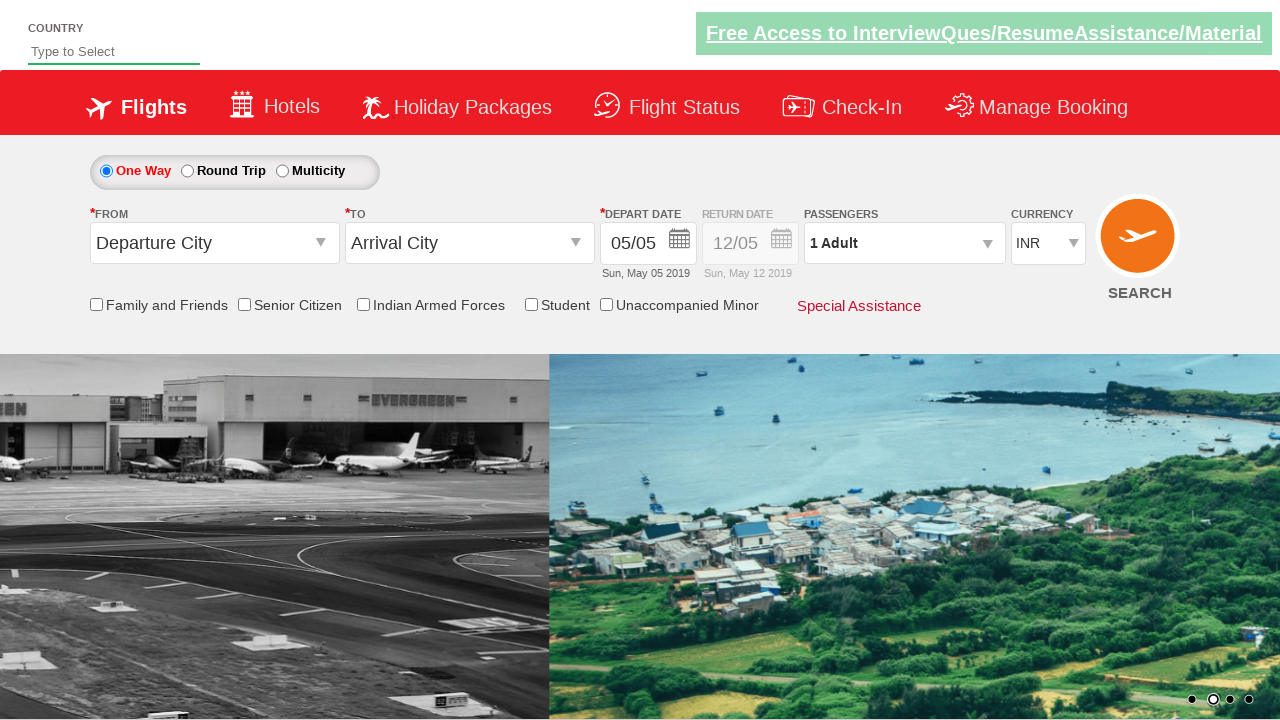

Located currency dropdown element
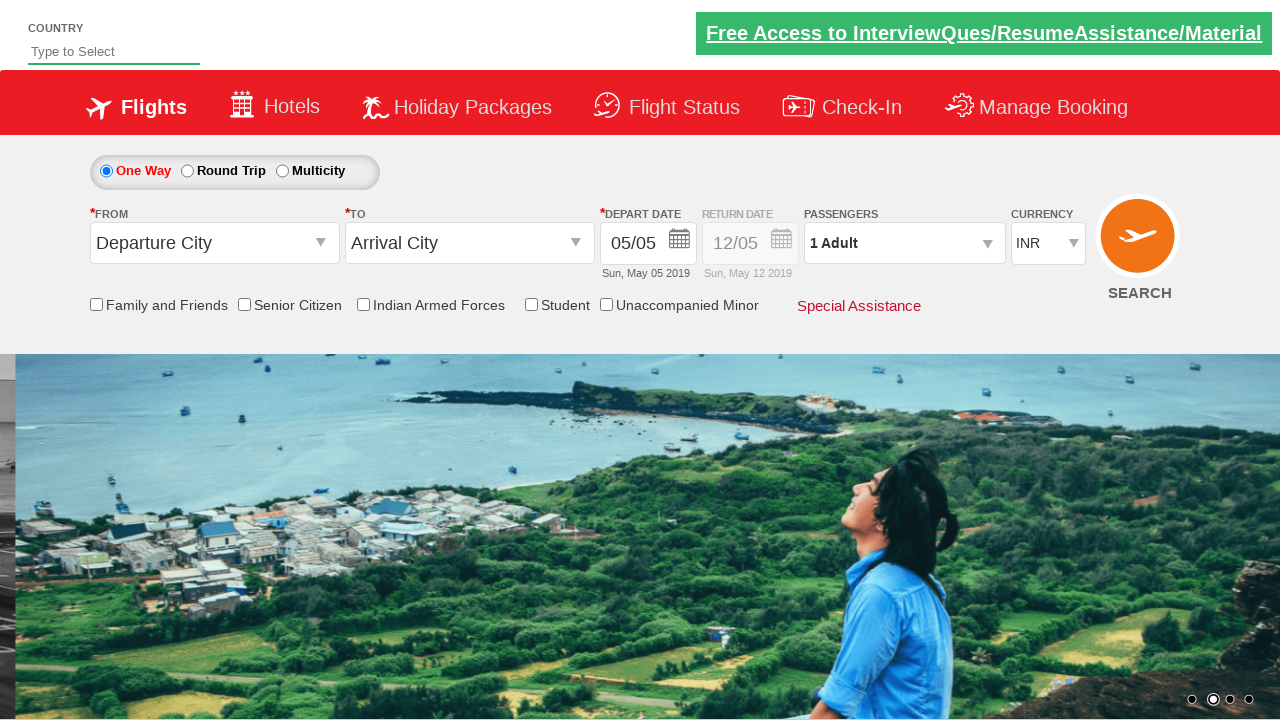

Selected 4th currency option by index (index 3) on #ctl00_mainContent_DropDownListCurrency
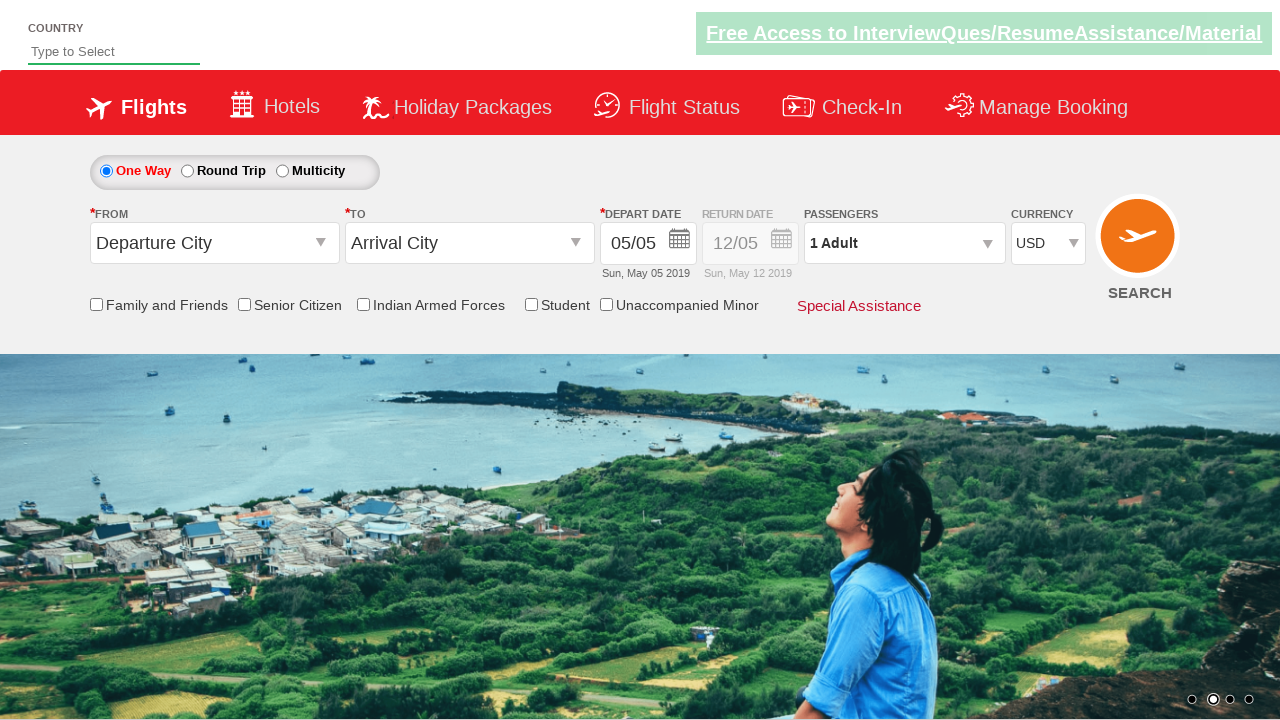

Selected currency option by visible text 'AED' on #ctl00_mainContent_DropDownListCurrency
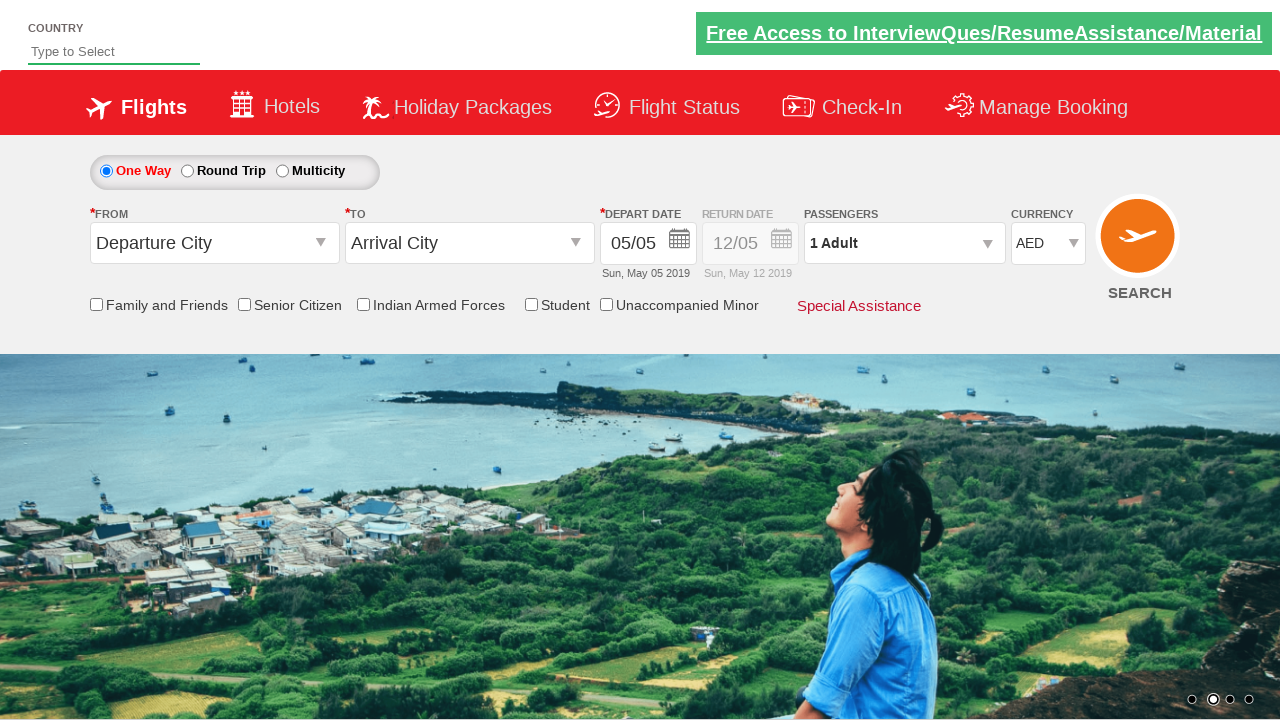

Selected currency option by value 'INR' on #ctl00_mainContent_DropDownListCurrency
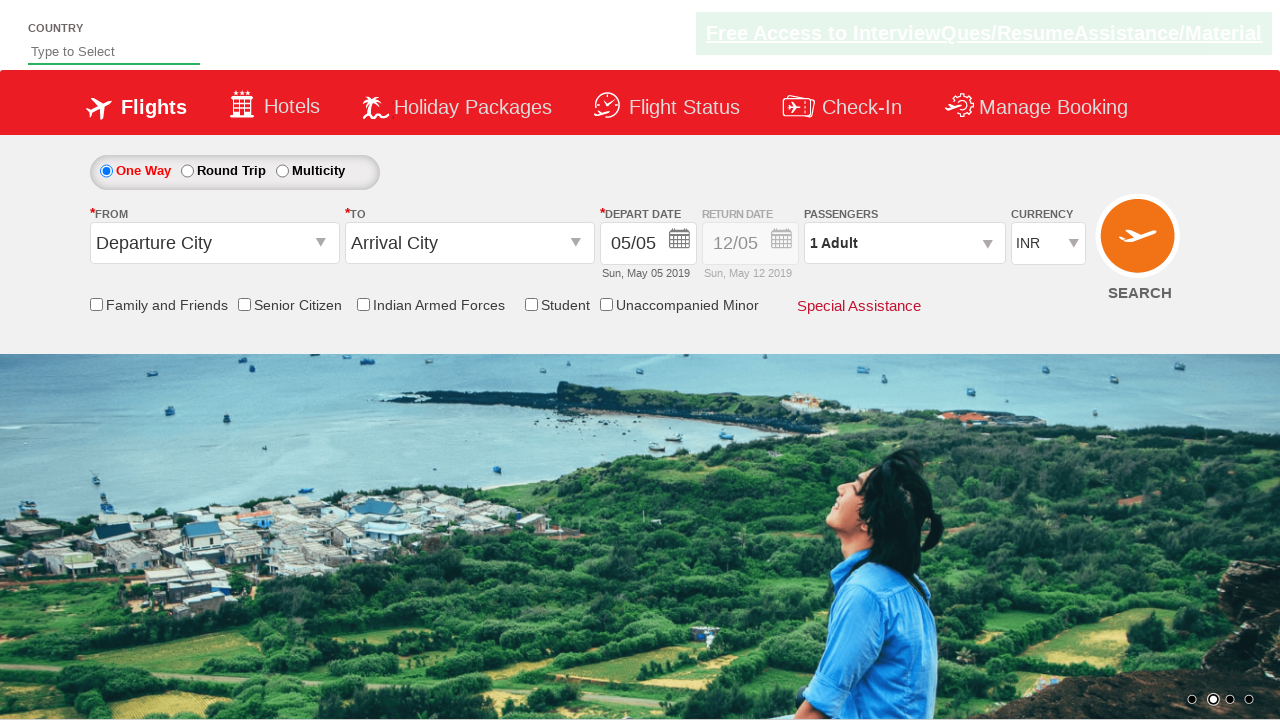

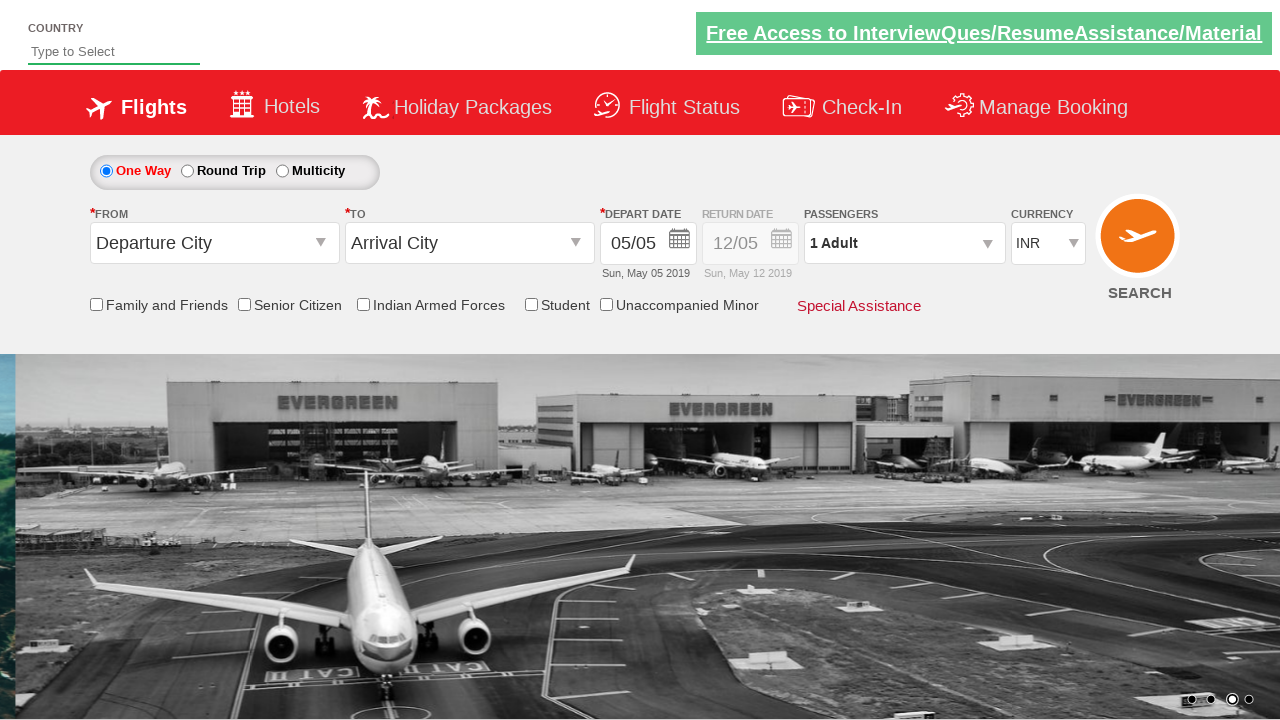